Tests that new todo items are appended to the bottom of the list and counter shows correct count

Starting URL: https://demo.playwright.dev/todomvc

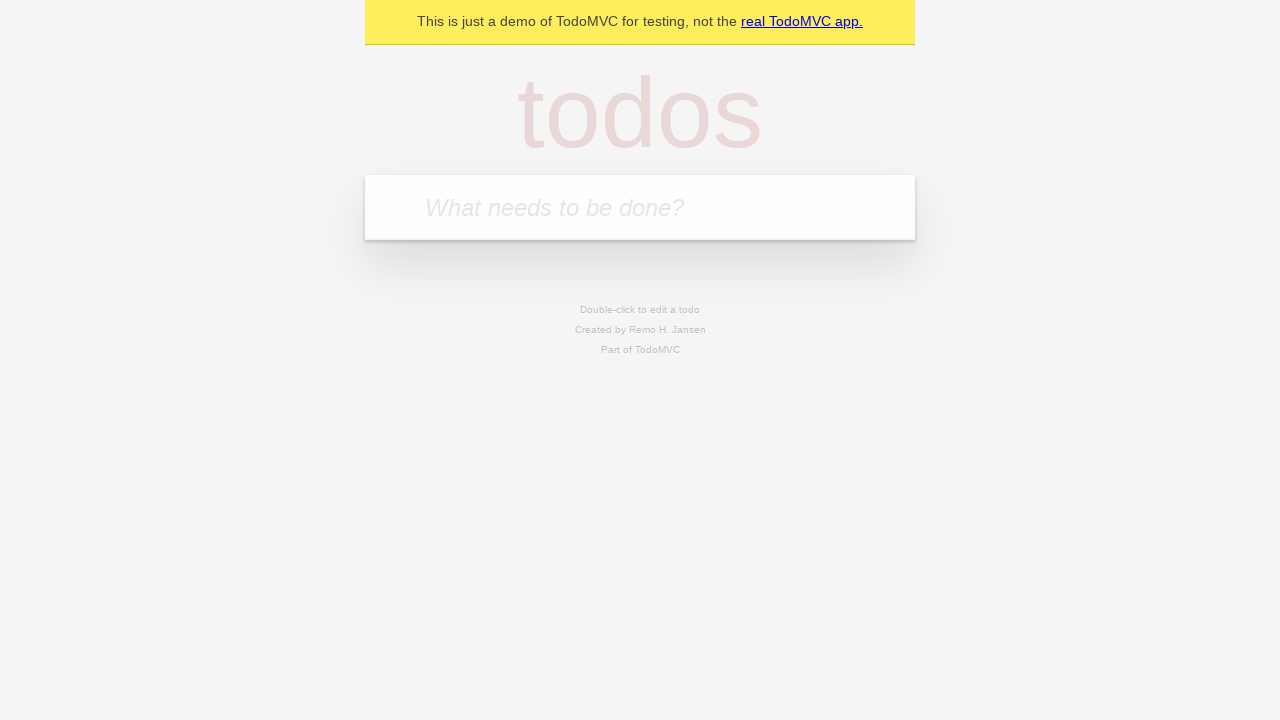

Located the 'What needs to be done?' input field
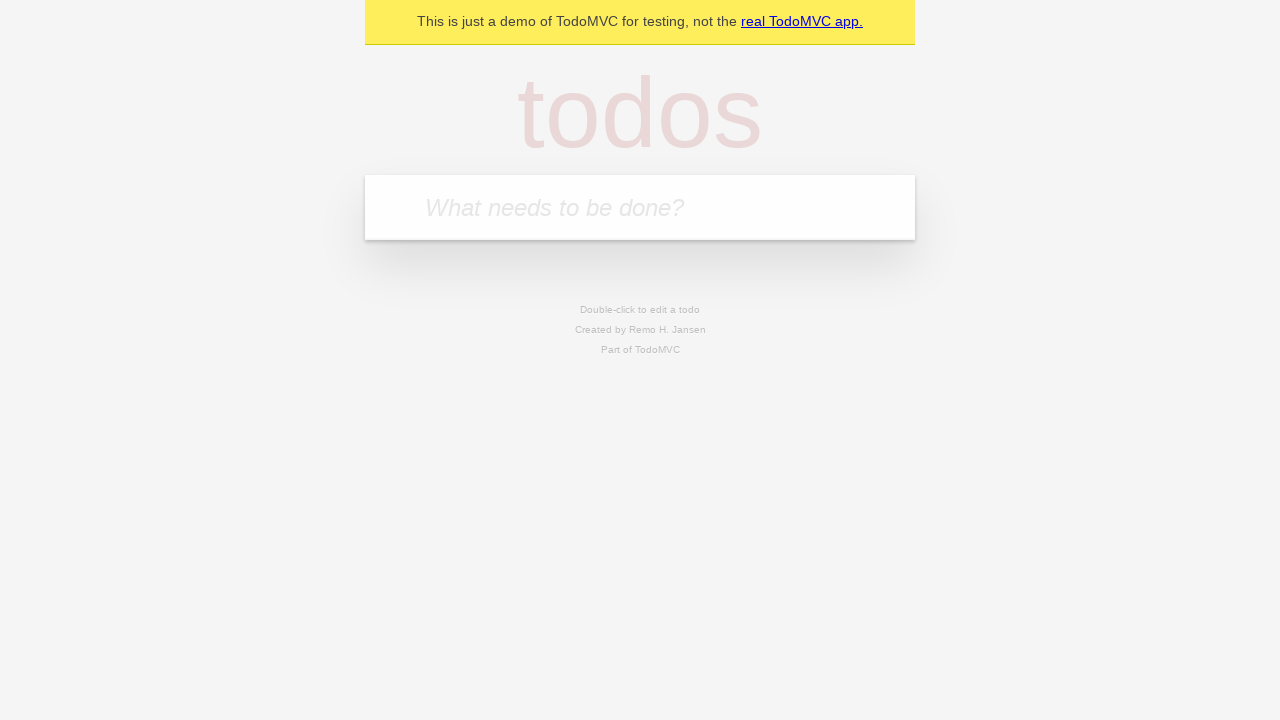

Filled input field with 'buy some cheese' on internal:attr=[placeholder="What needs to be done?"i]
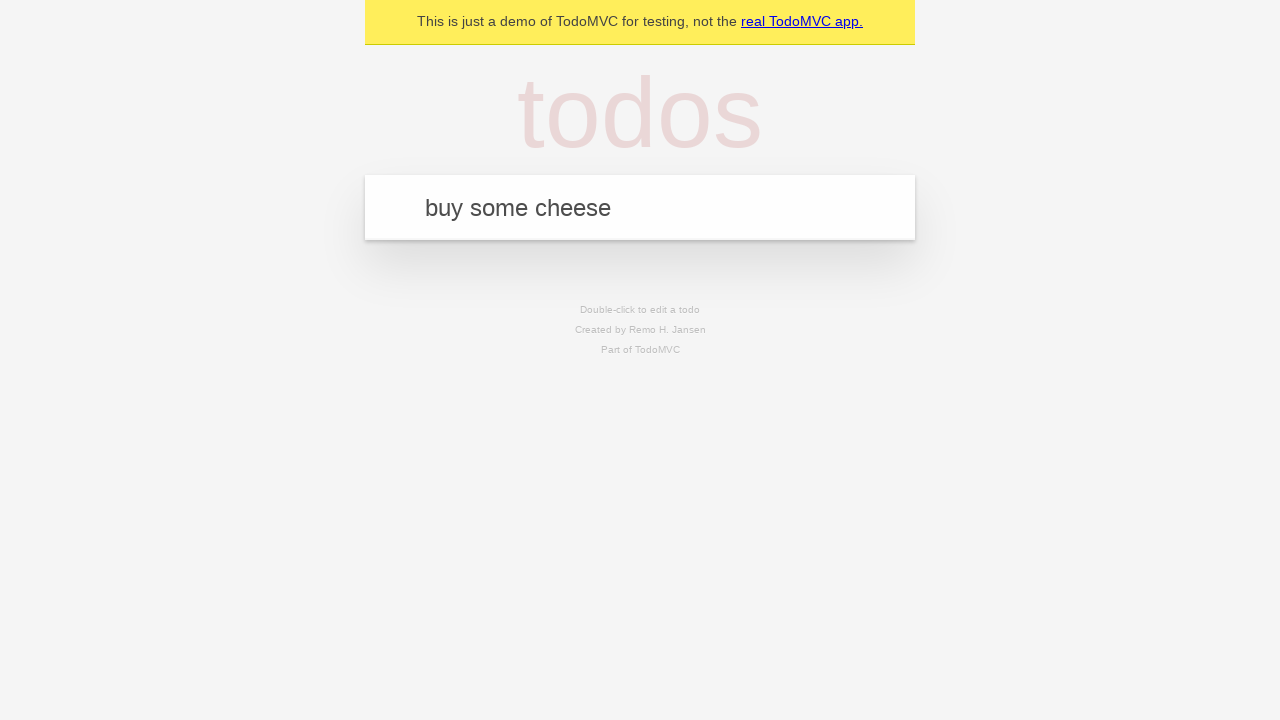

Pressed Enter to add 'buy some cheese' to the list on internal:attr=[placeholder="What needs to be done?"i]
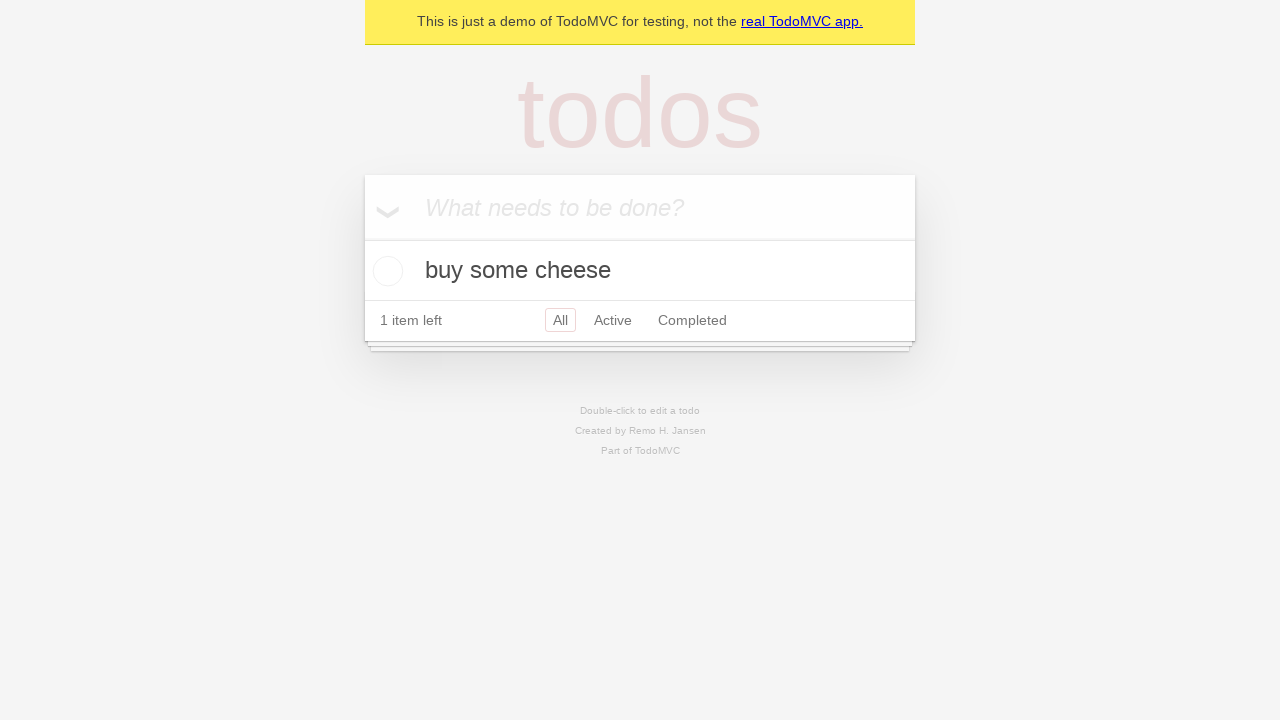

Filled input field with 'feed the cat' on internal:attr=[placeholder="What needs to be done?"i]
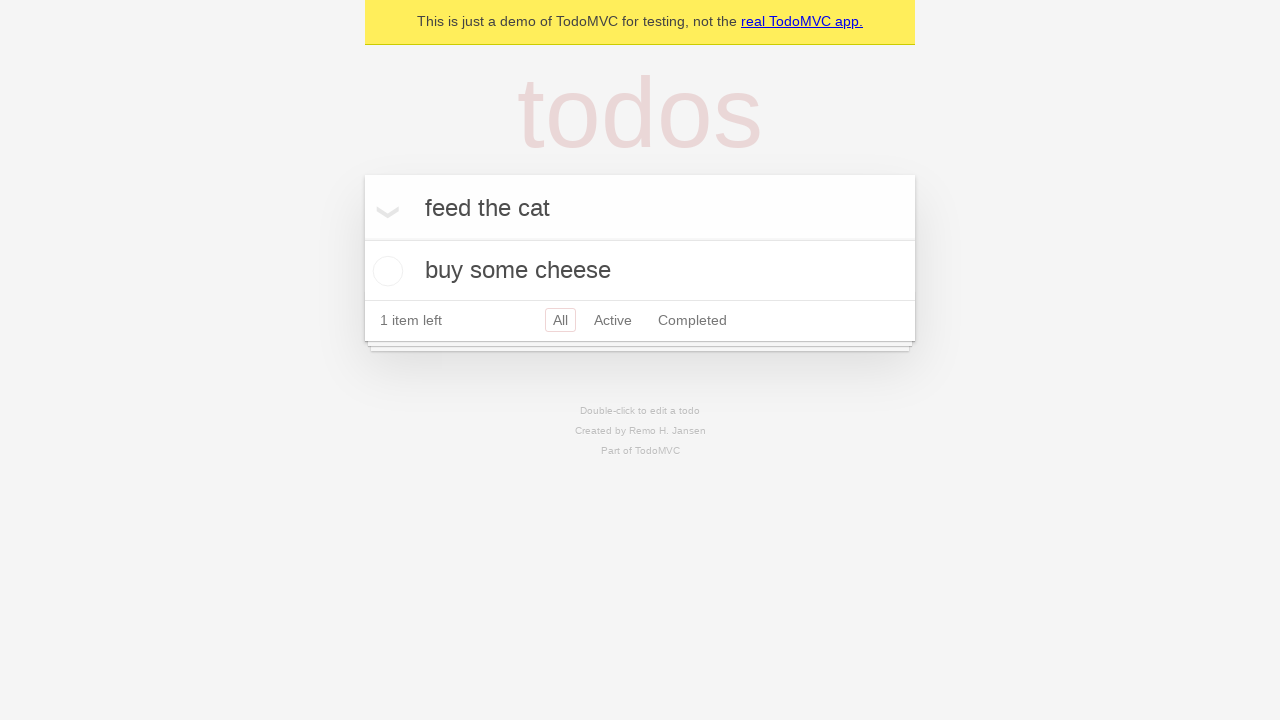

Pressed Enter to add 'feed the cat' to the list on internal:attr=[placeholder="What needs to be done?"i]
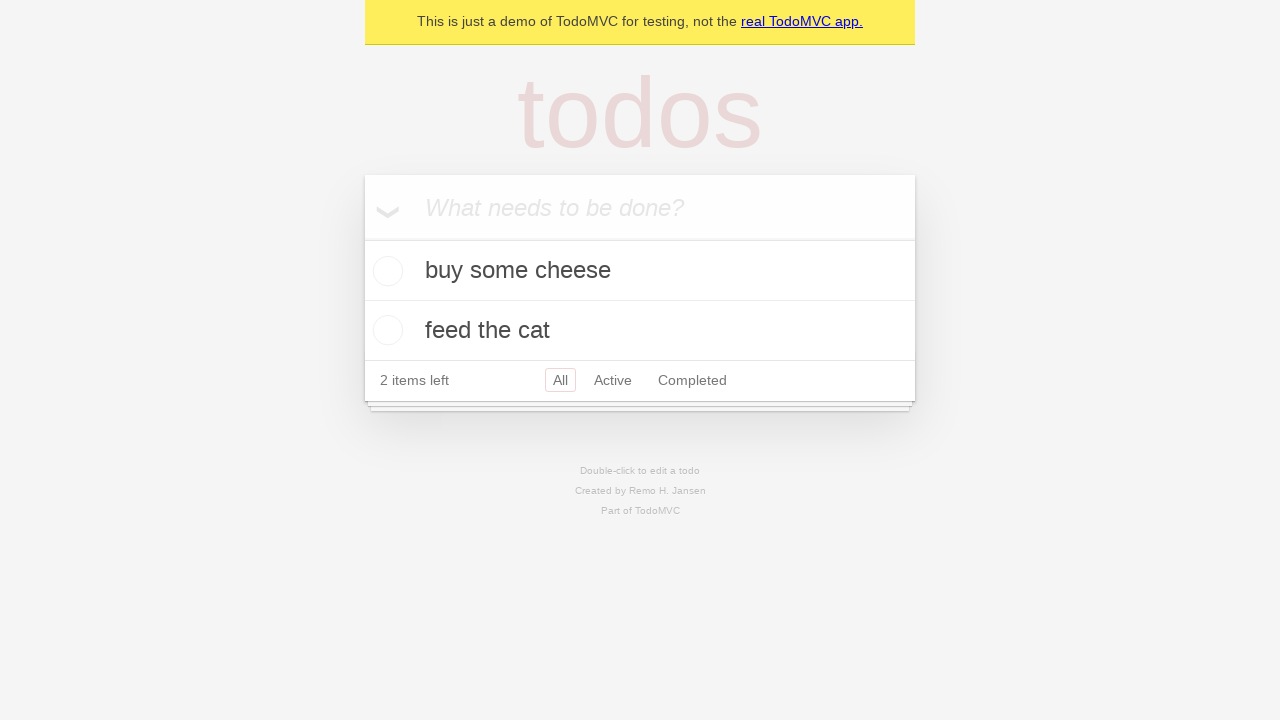

Filled input field with 'book a doctors appointment' on internal:attr=[placeholder="What needs to be done?"i]
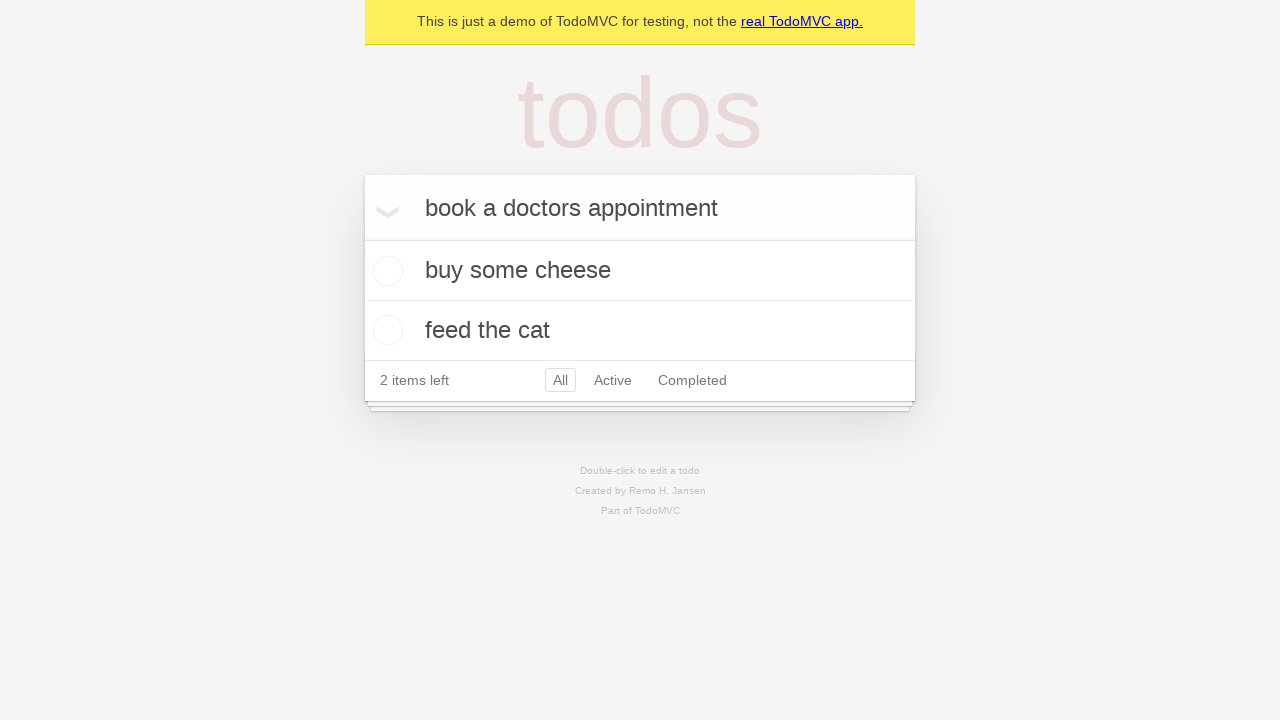

Pressed Enter to add 'book a doctors appointment' to the list on internal:attr=[placeholder="What needs to be done?"i]
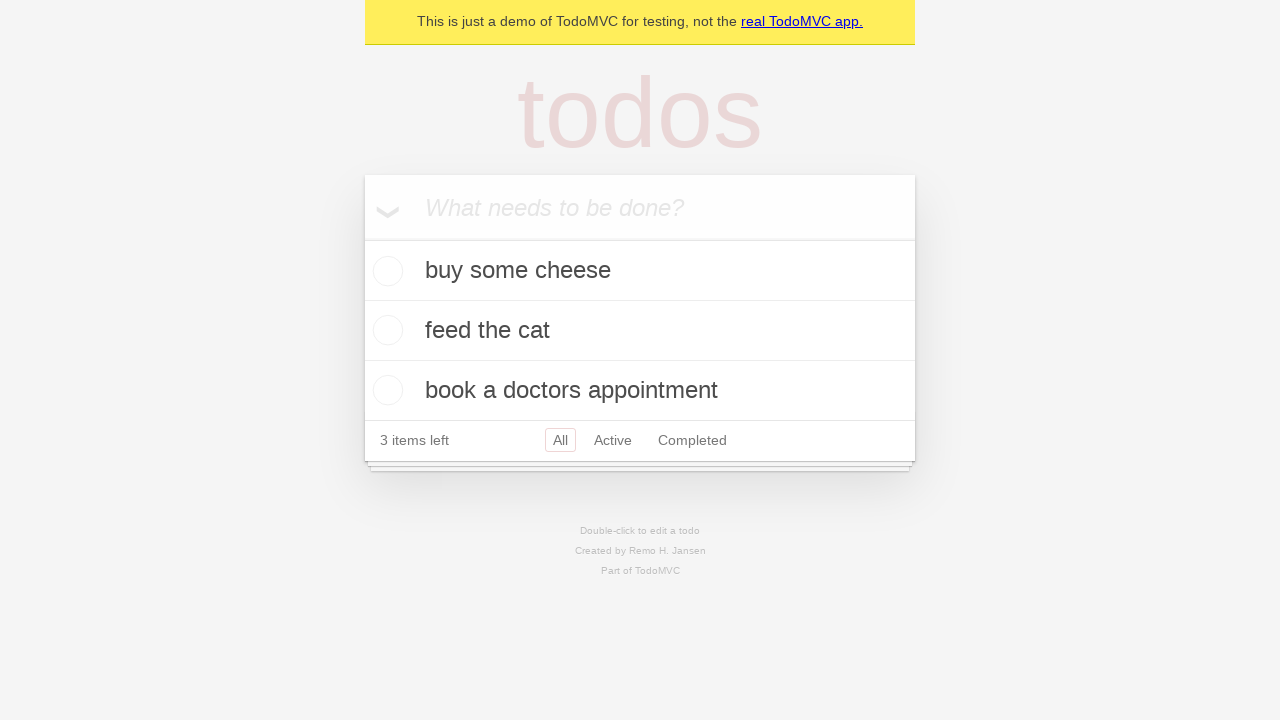

Verified that all 3 todo items have been added to the DOM
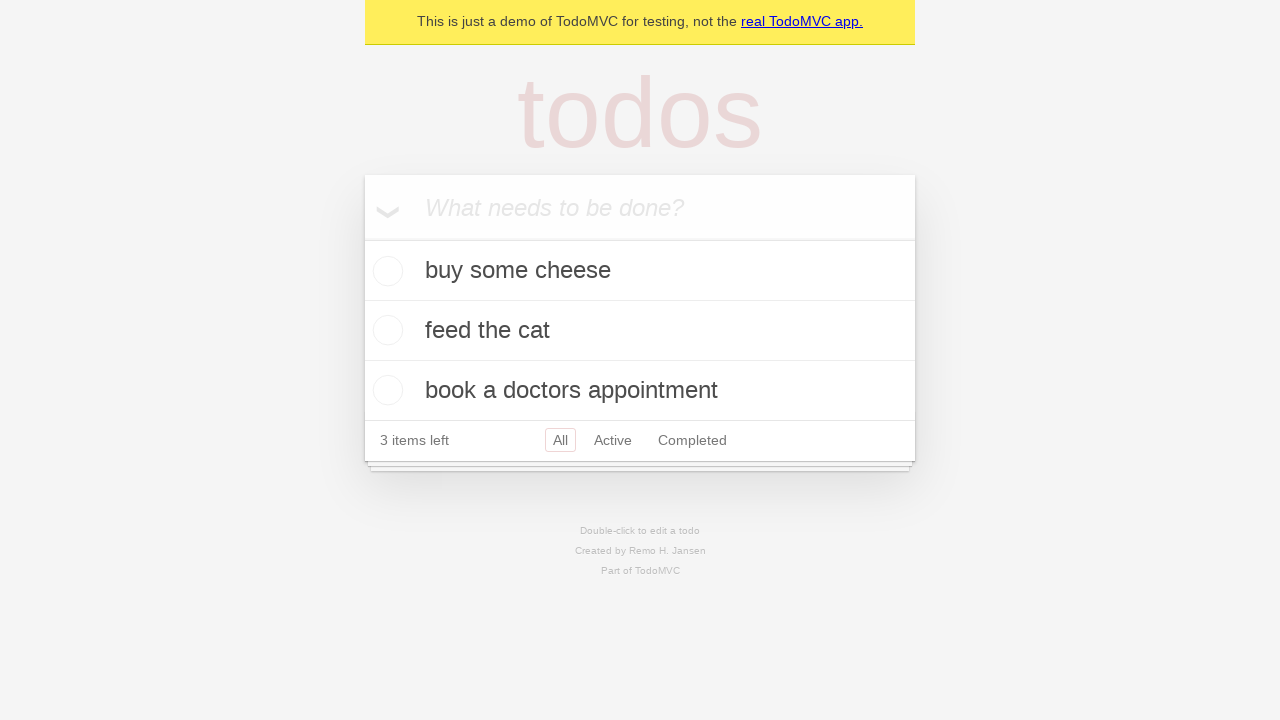

Verified that the counter shows '3 items left'
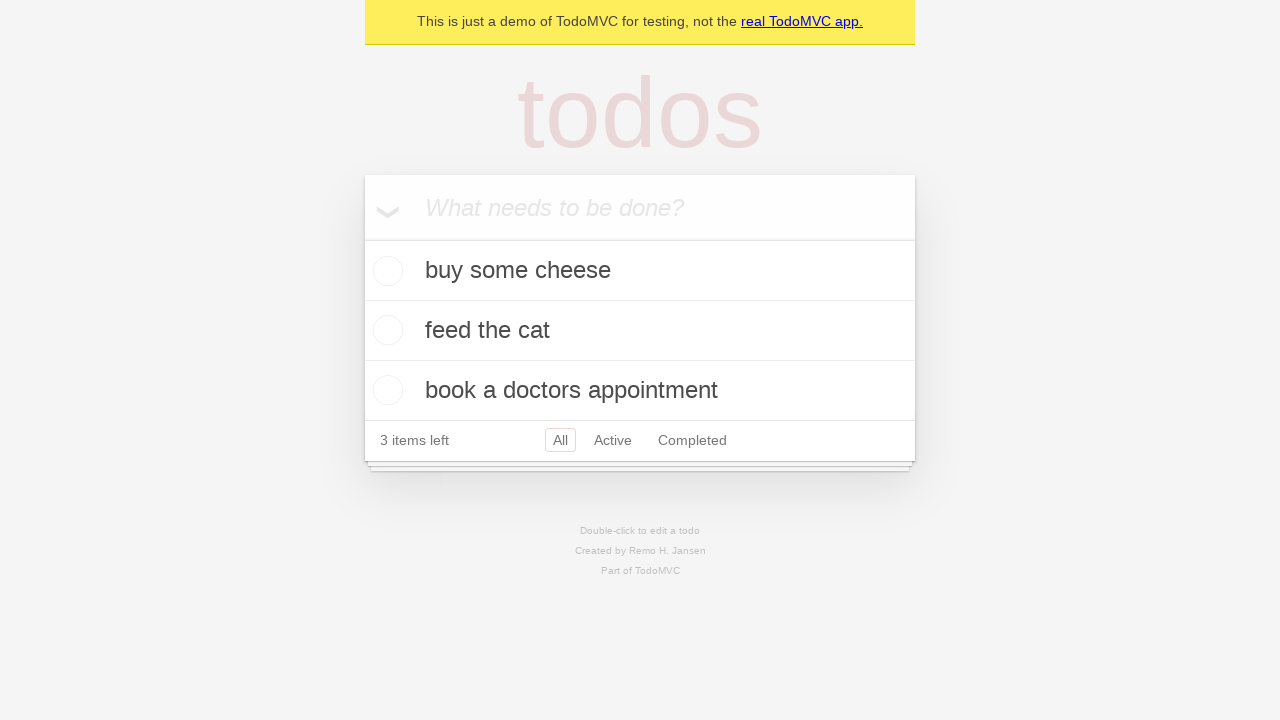

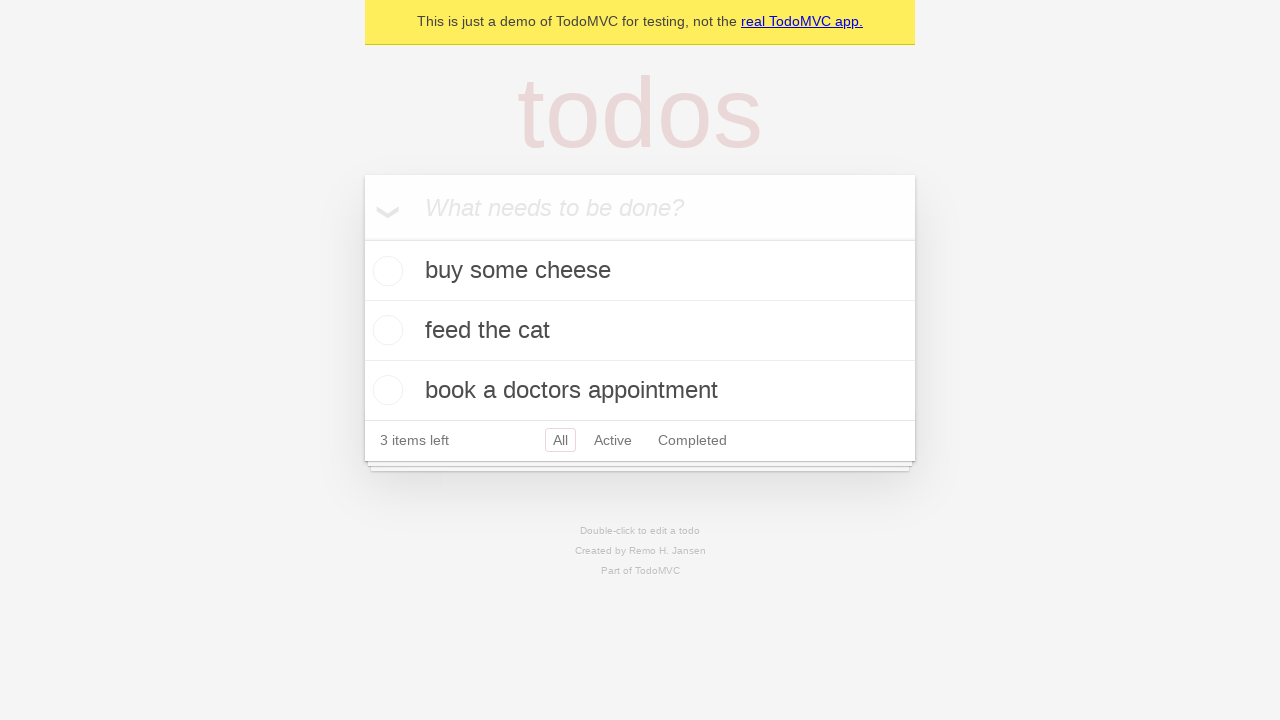